Gets and prints the text content of the main heading element on the page

Starting URL: https://rahulshettyacademy.com/AutomationPractice/

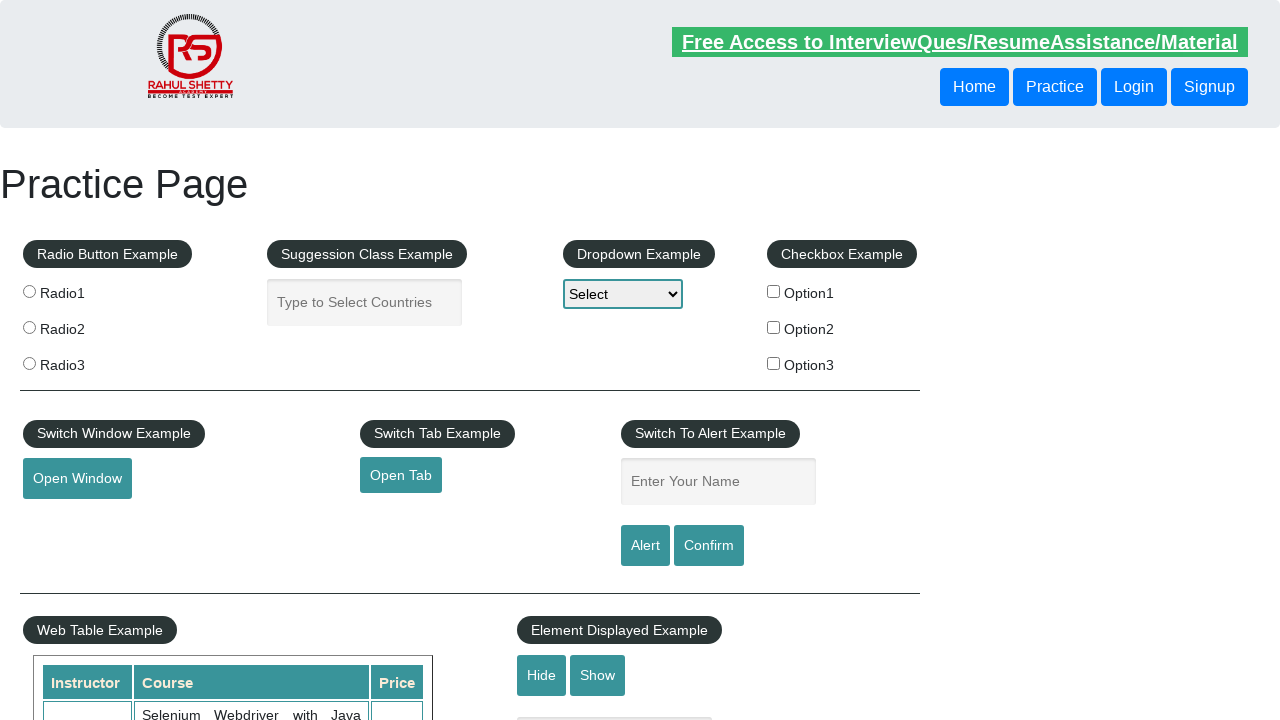

Located main heading element and retrieved text content
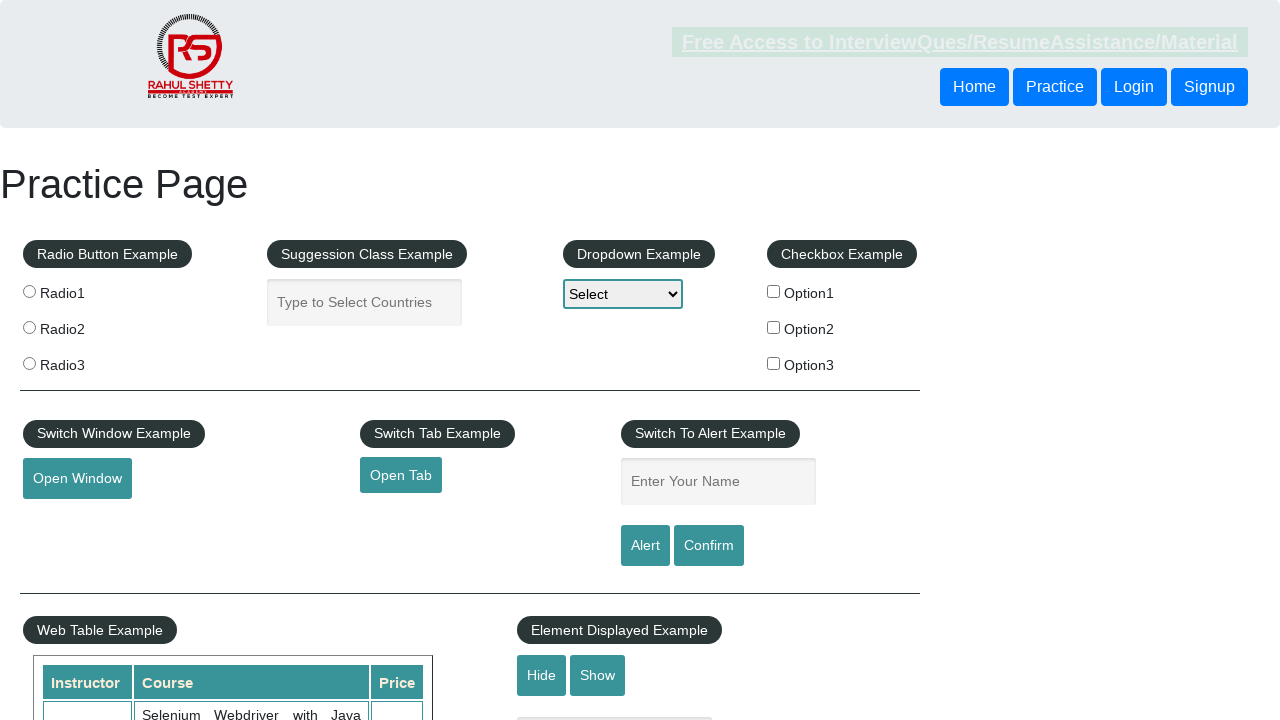

Printed heading text content
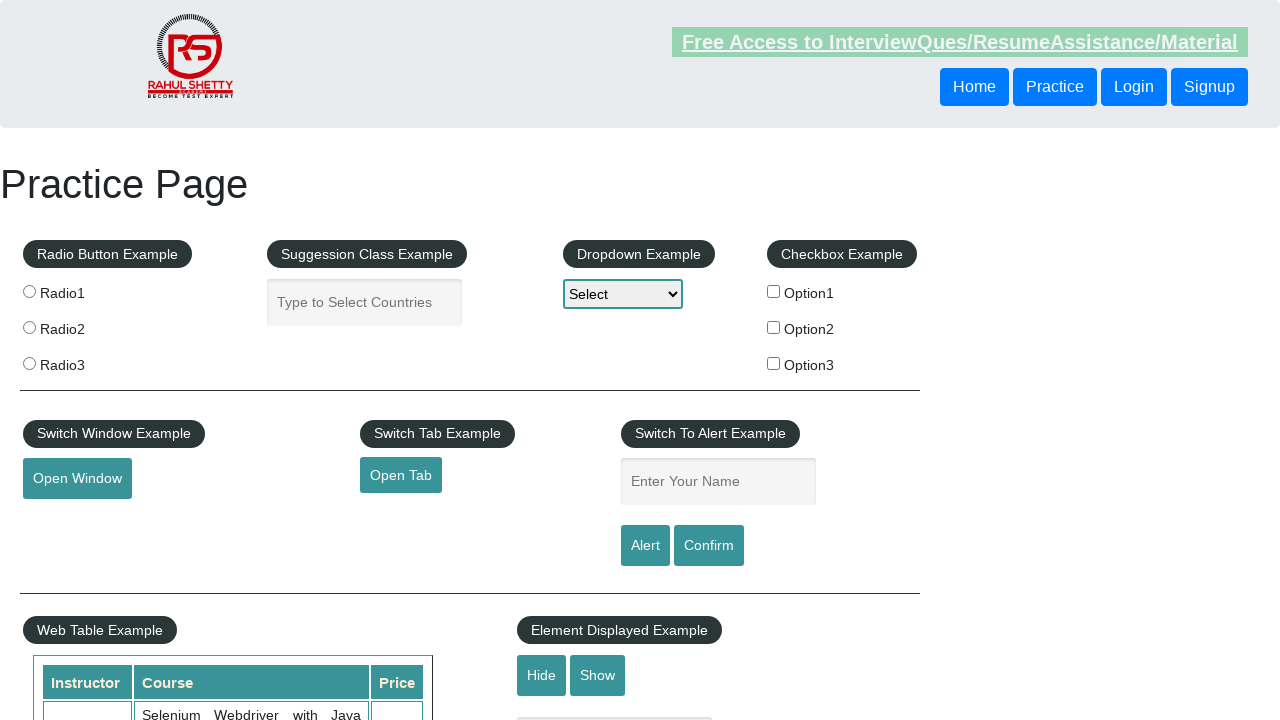

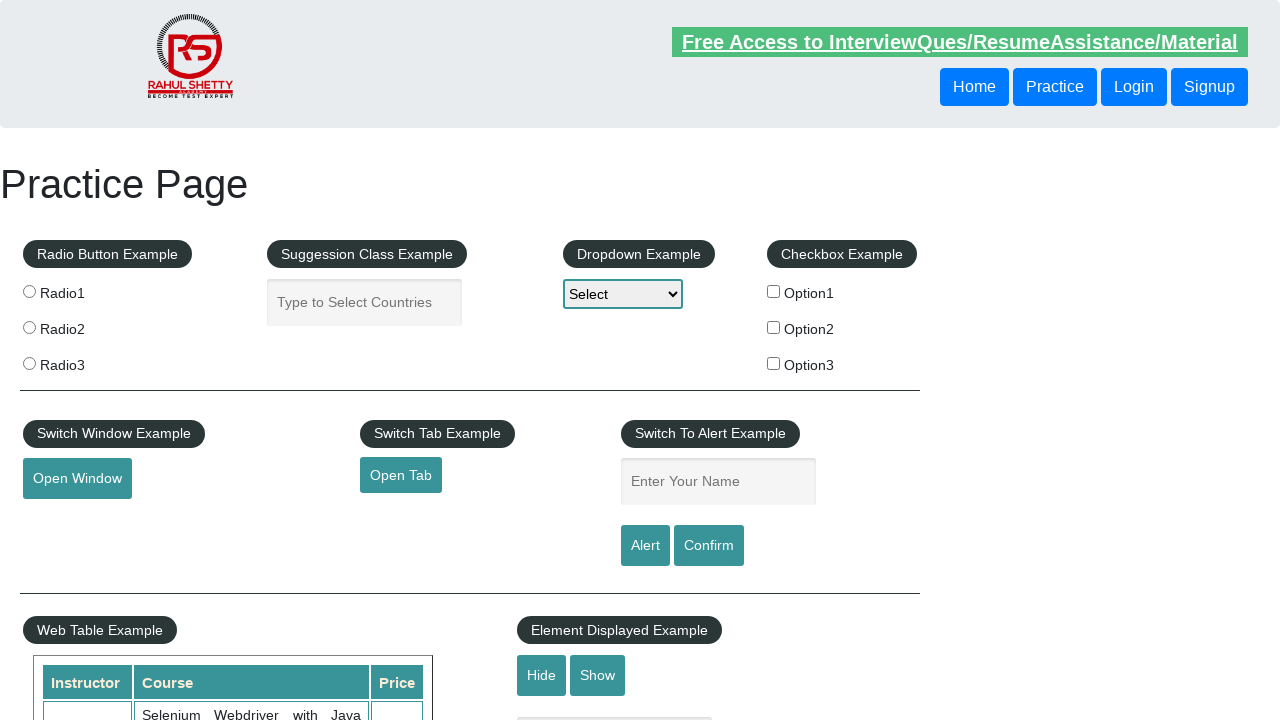